Tests hover interaction on the SpiceJet homepage by hovering over the Login menu element to trigger any hover effects or dropdown menus.

Starting URL: https://www.spicejet.com/

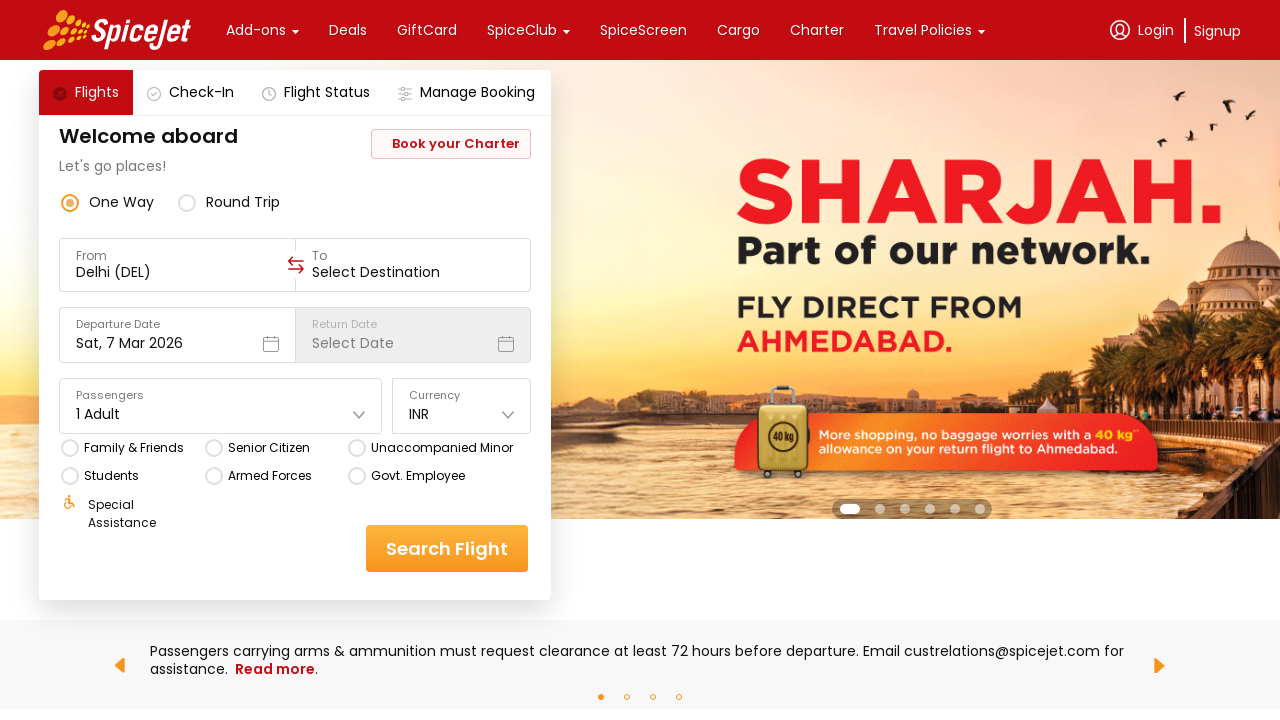

Waited for page to reach networkidle load state
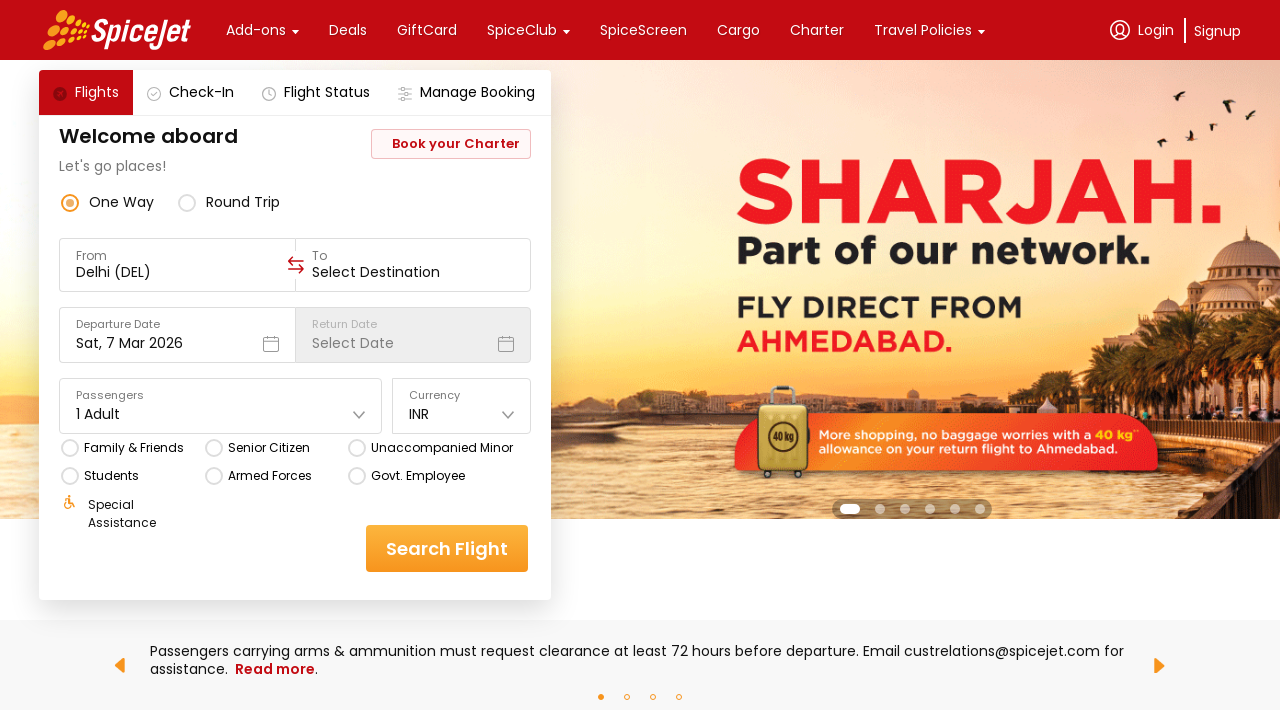

Located the Login menu element
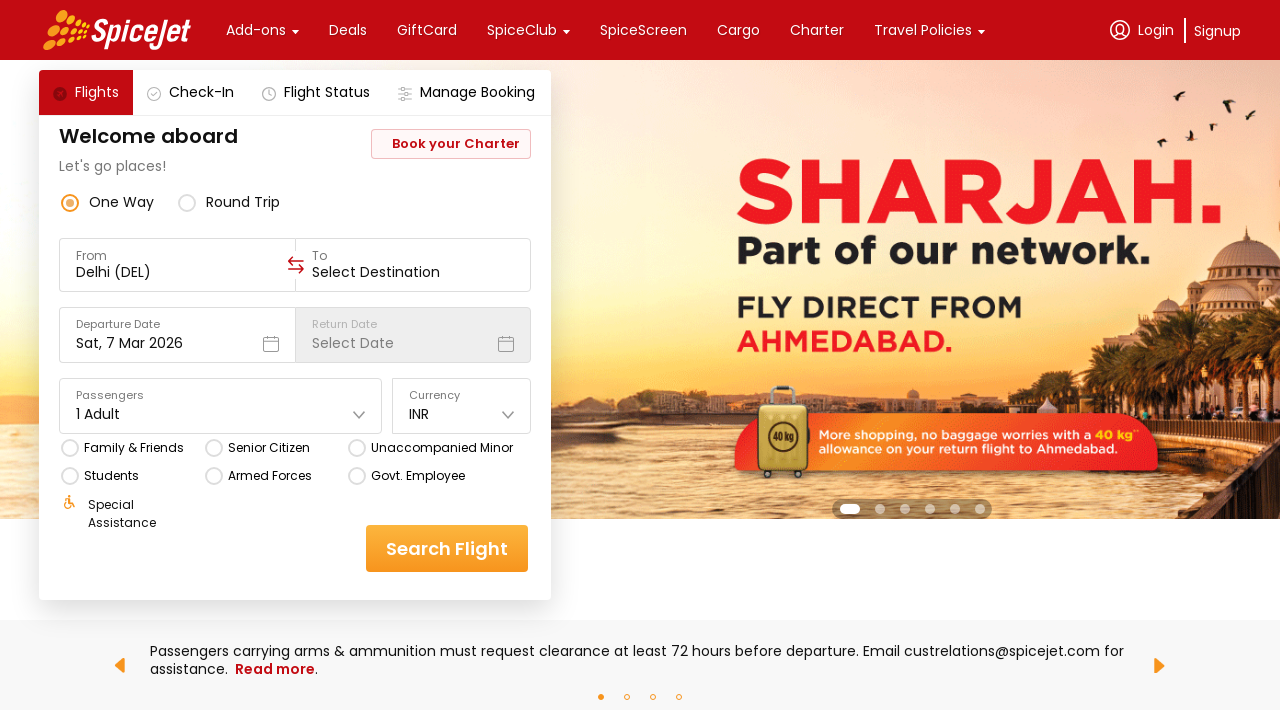

Hovered over the Login menu element to trigger hover effects at (1156, 30) on xpath=//div[text()='Login']
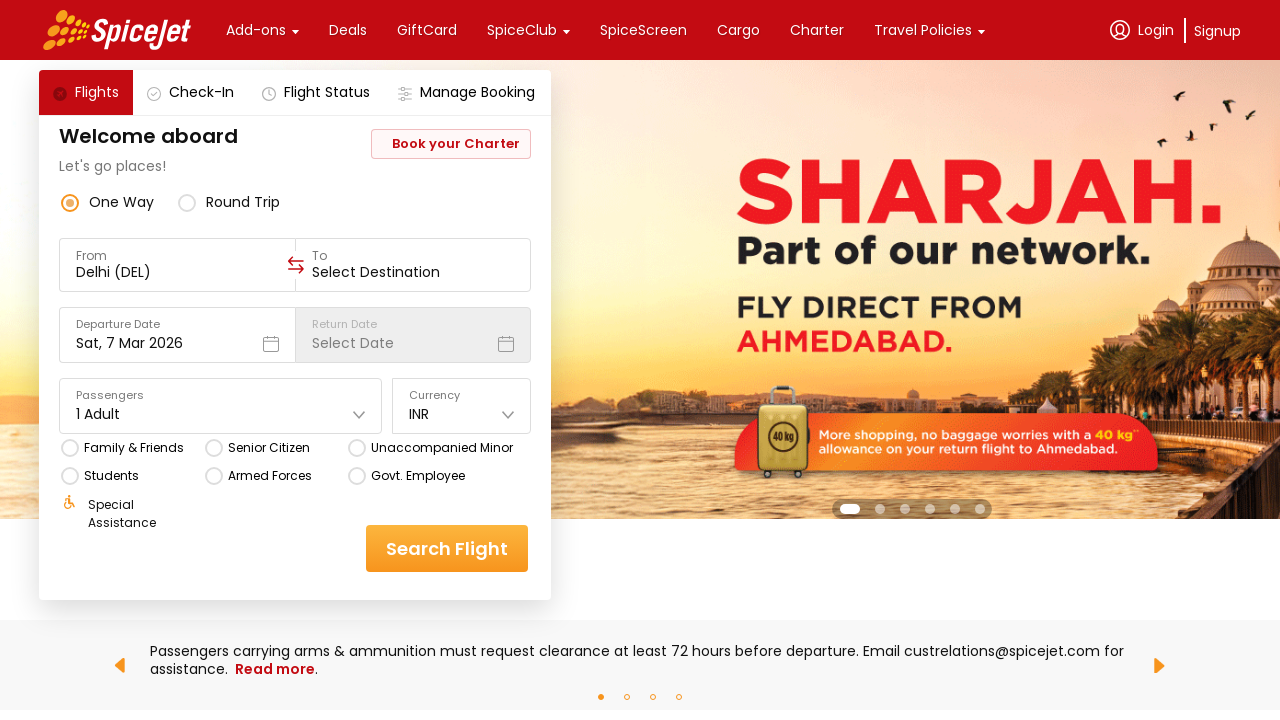

Waited 1 second to observe hover effect or dropdown menu
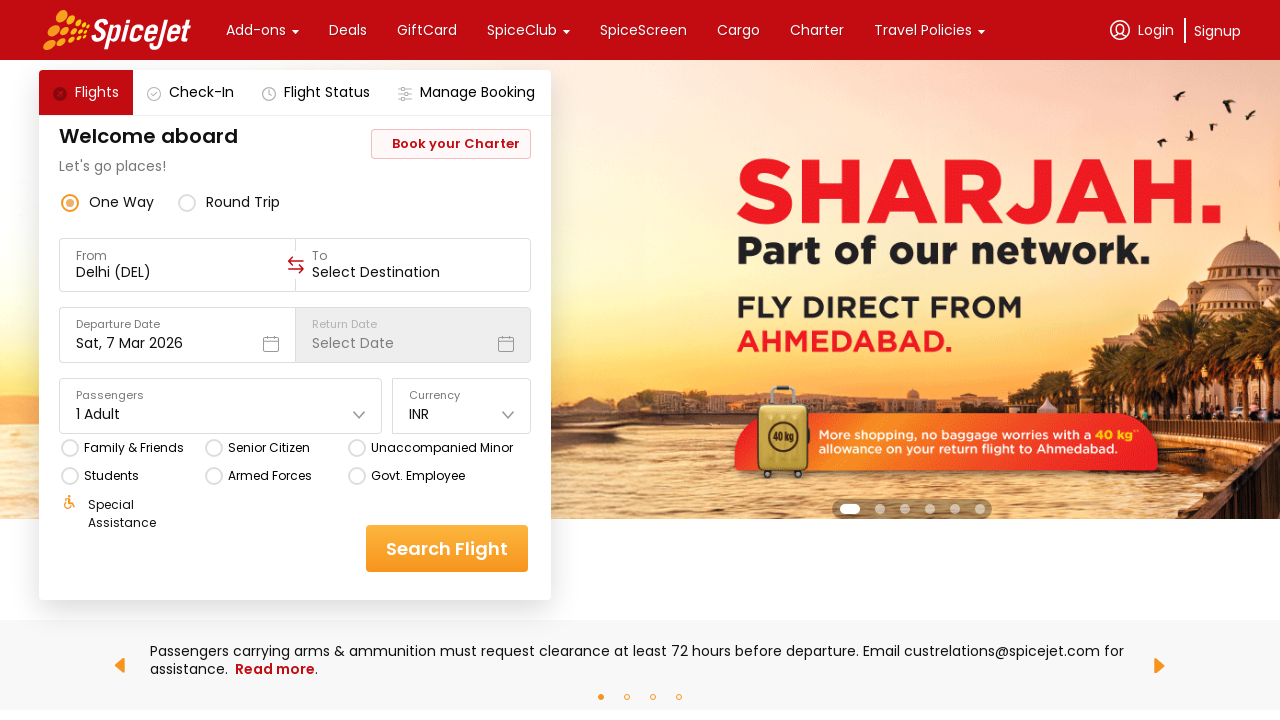

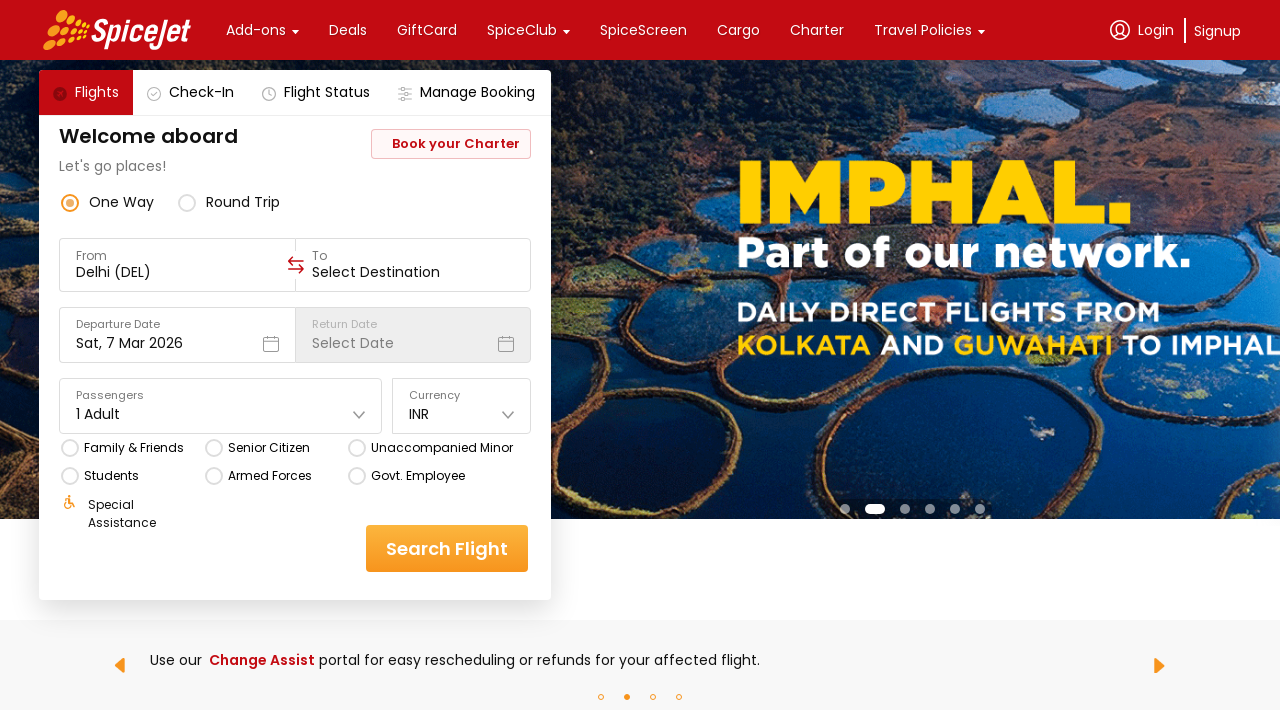